Tests browser navigation methods by navigating to YouTube, then using back, forward, and refresh navigation controls

Starting URL: https://www.youtube.com/

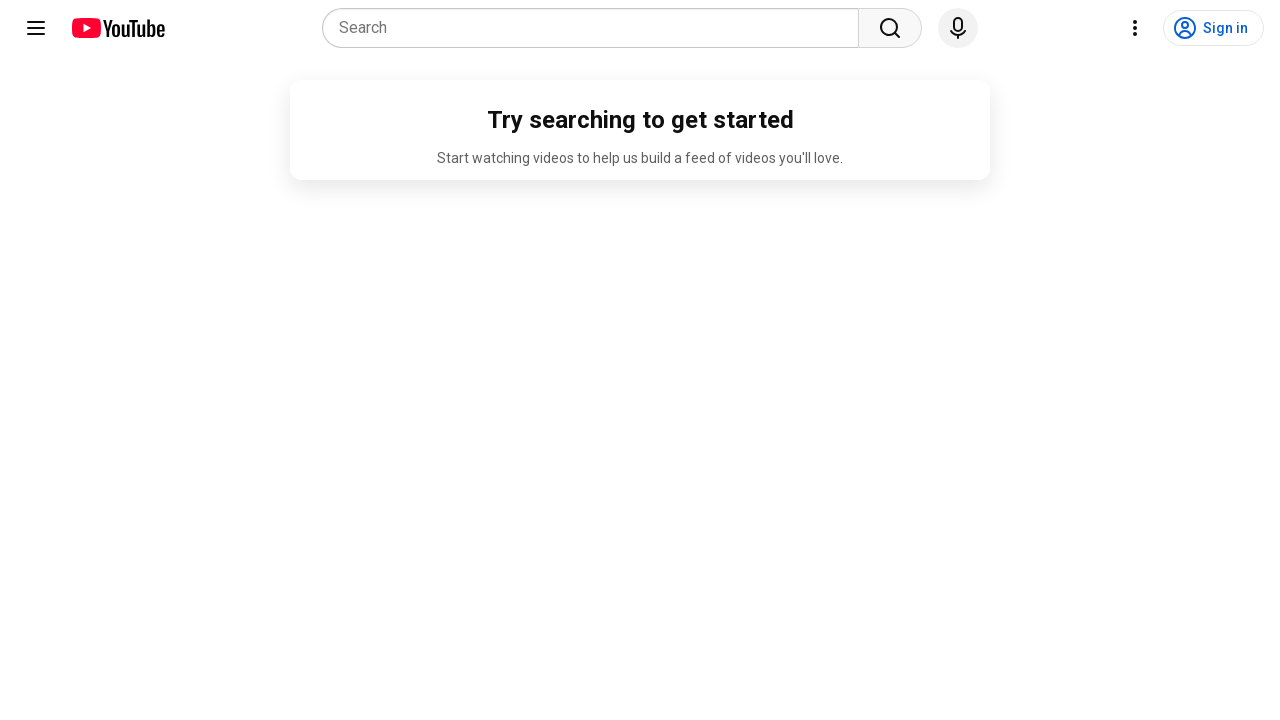

Navigated back using browser back button
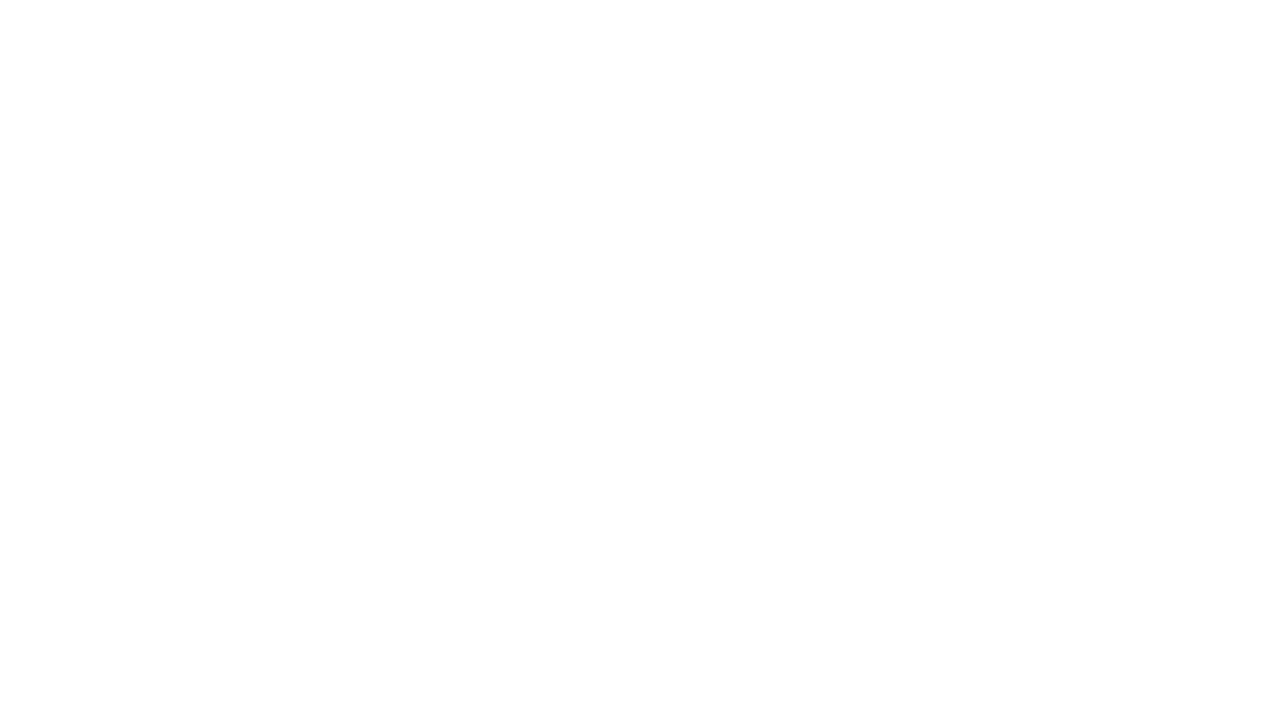

Navigated forward using browser forward button
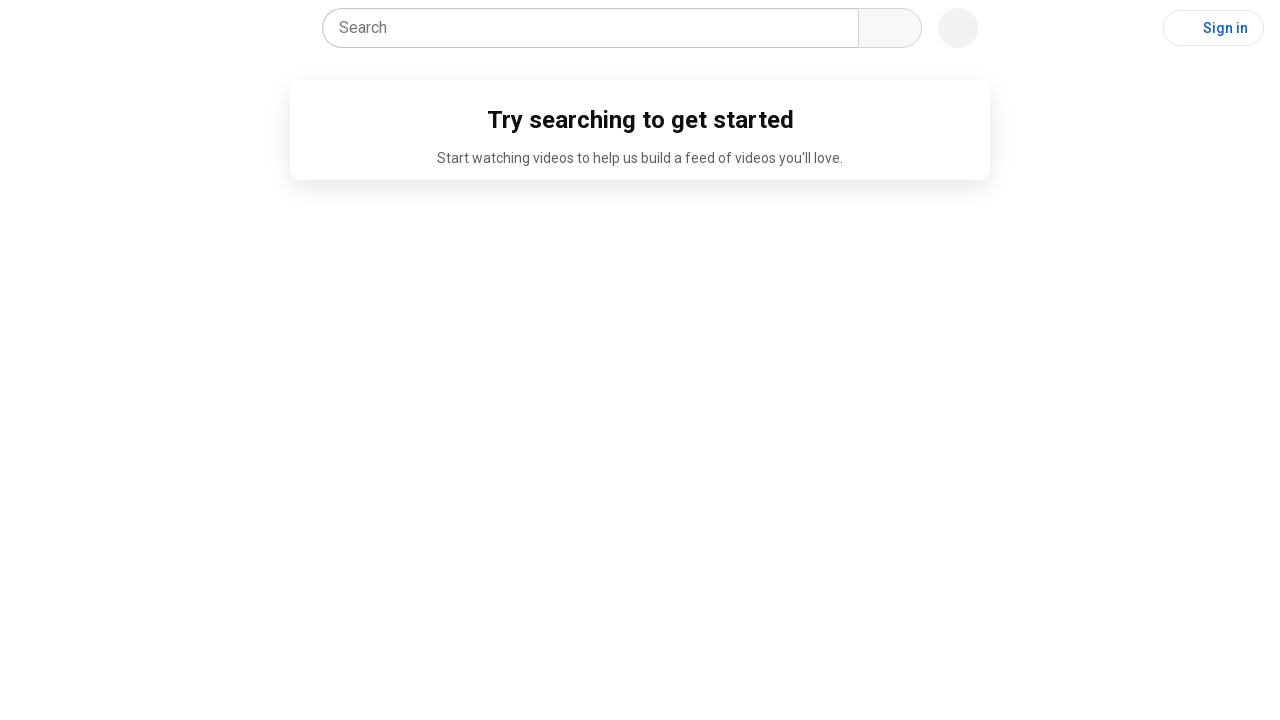

Refreshed the page
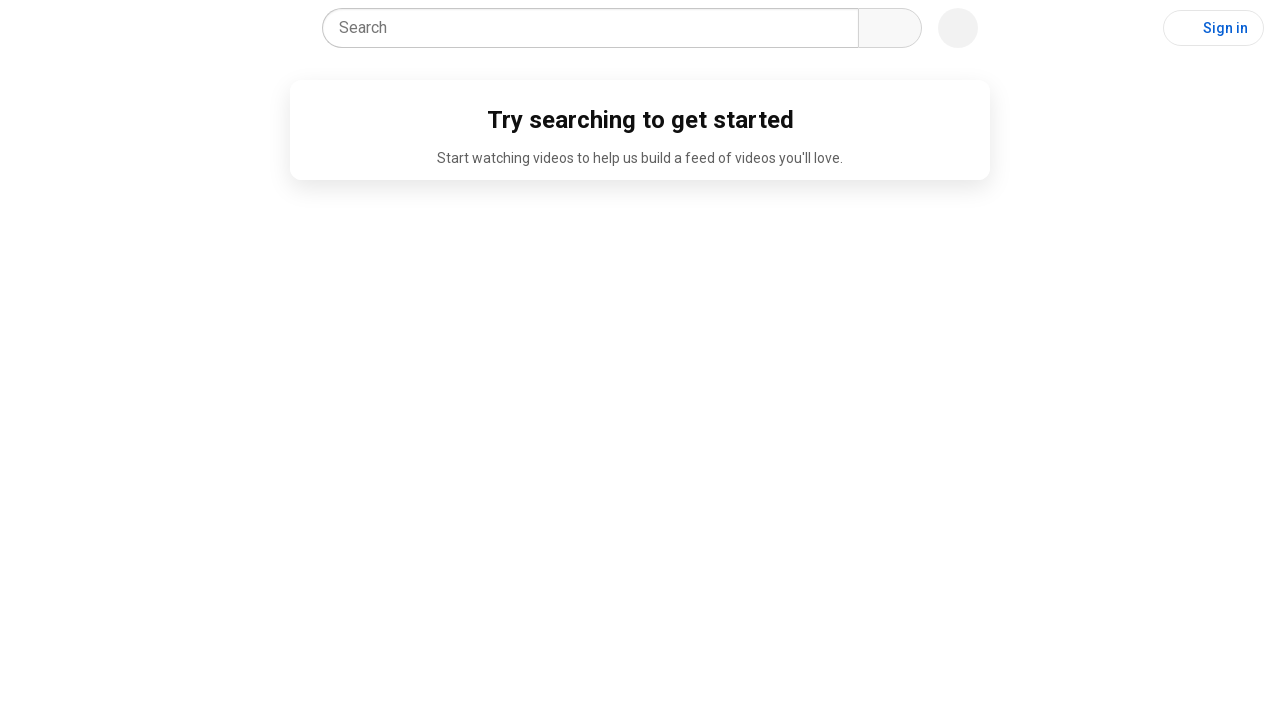

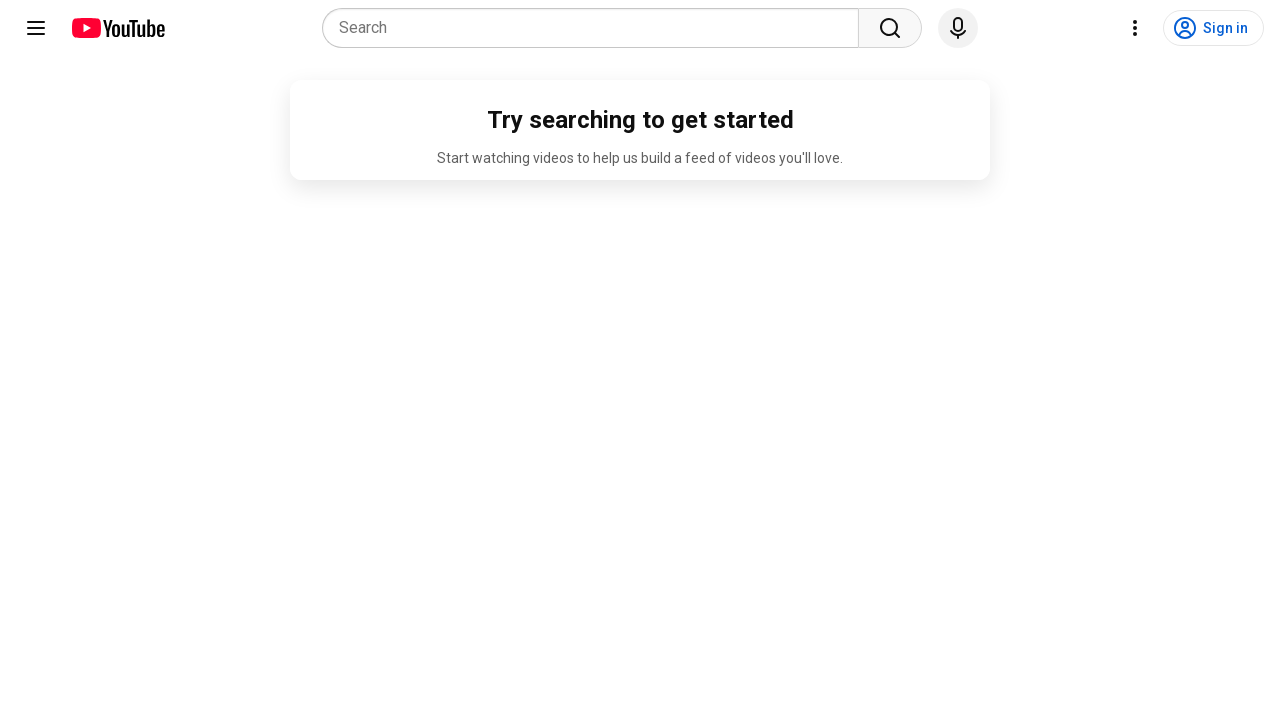